Tests the age form by entering a name and age, submitting the form, and verifying the result message

Starting URL: https://kristinek.github.io/site/examples/age

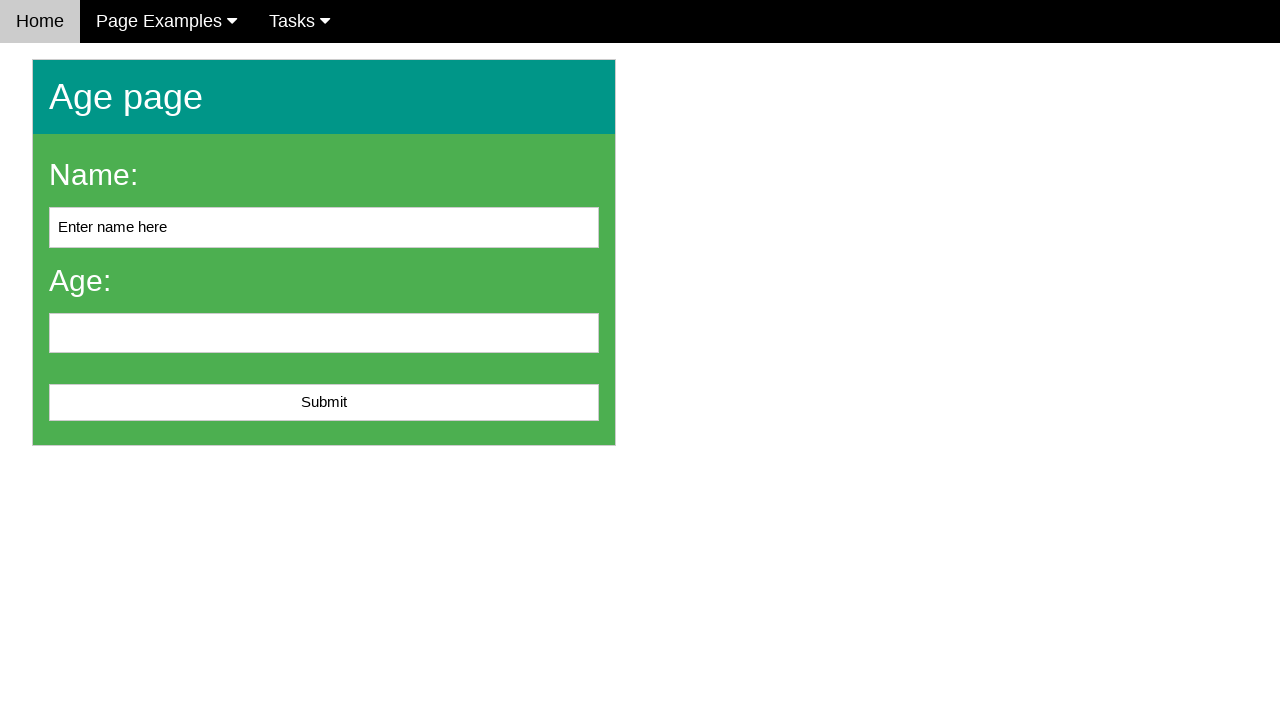

Cleared the name field on #name
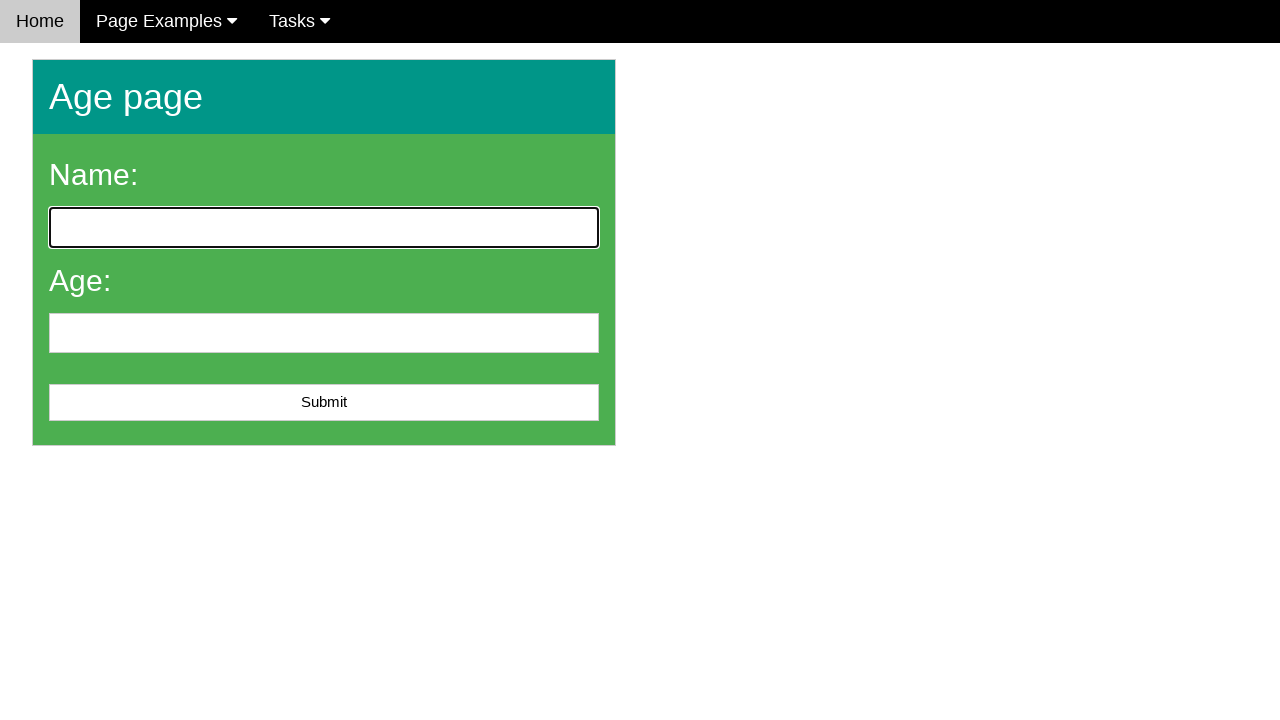

Filled name field with 'John Smith' on #name
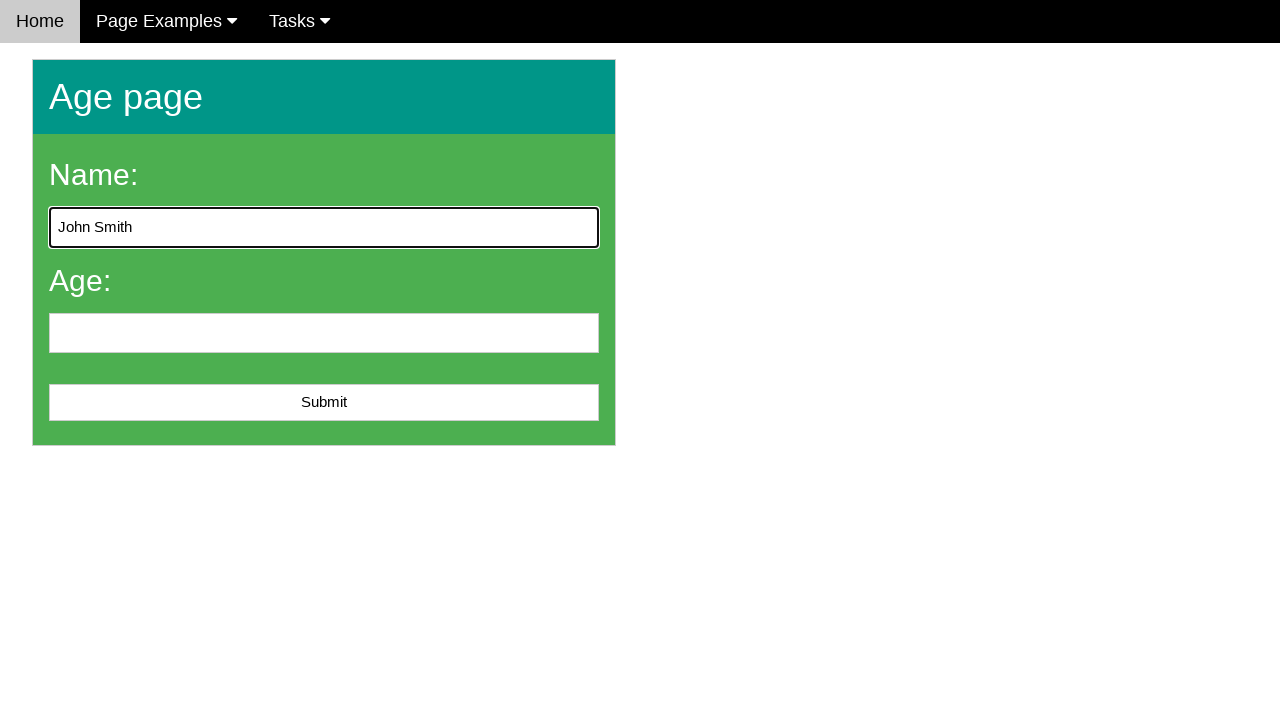

Filled age field with '25' on #age
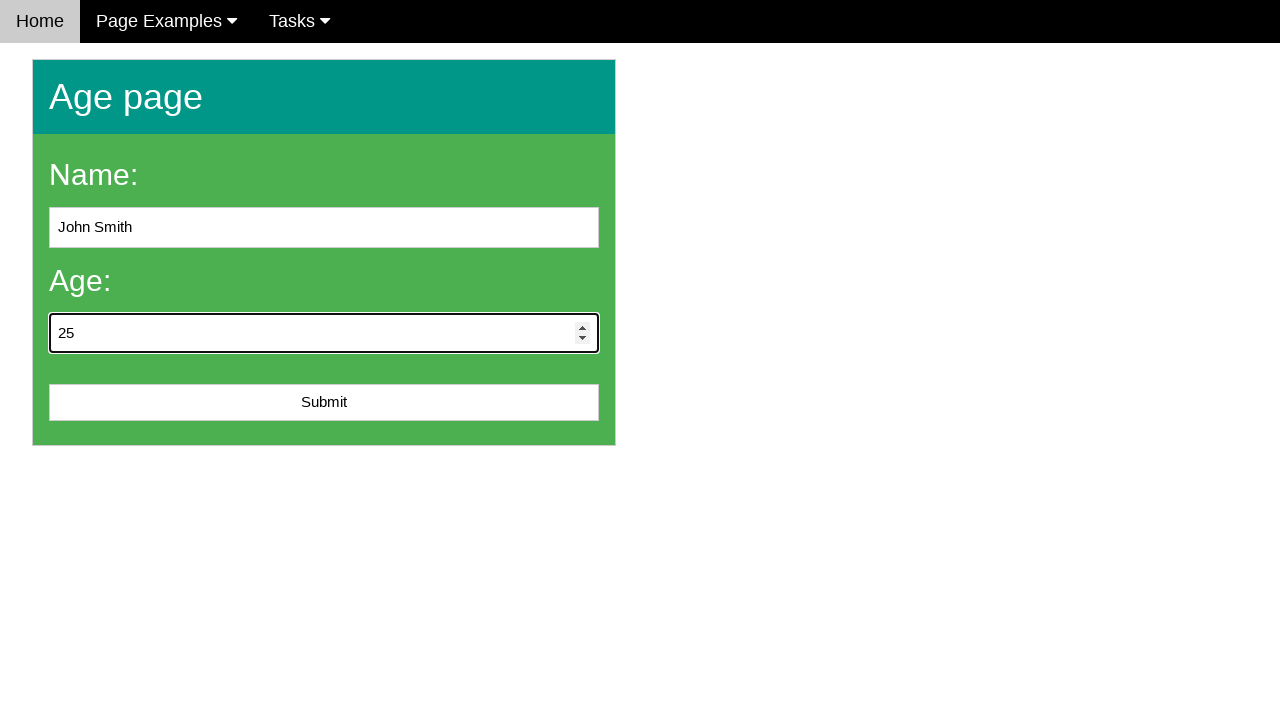

Clicked submit button to submit the age form at (324, 403) on #submit
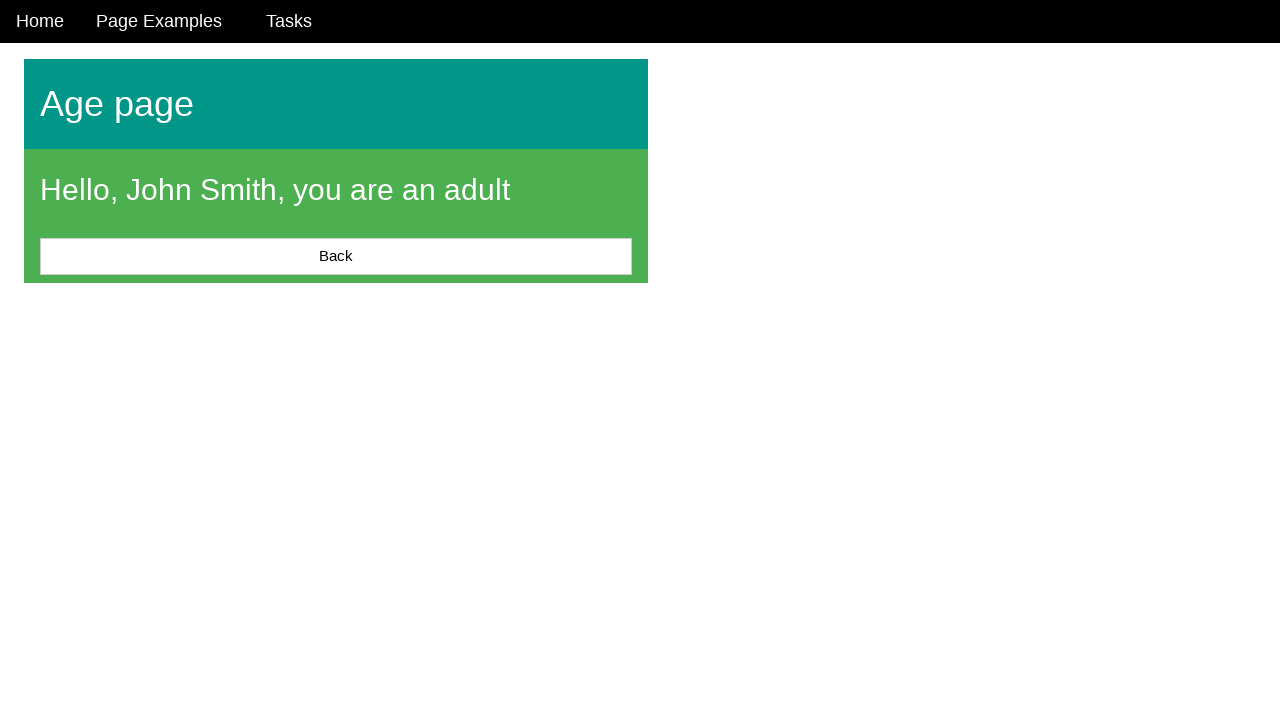

Result message appeared on the page
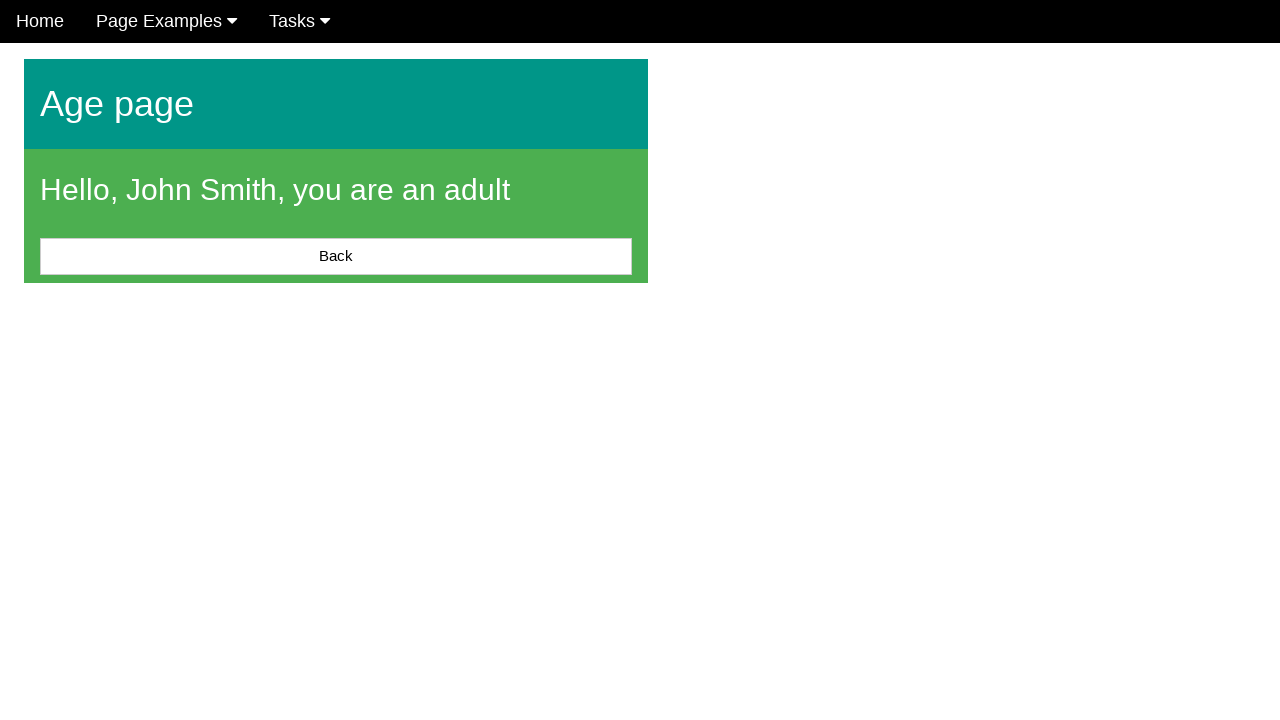

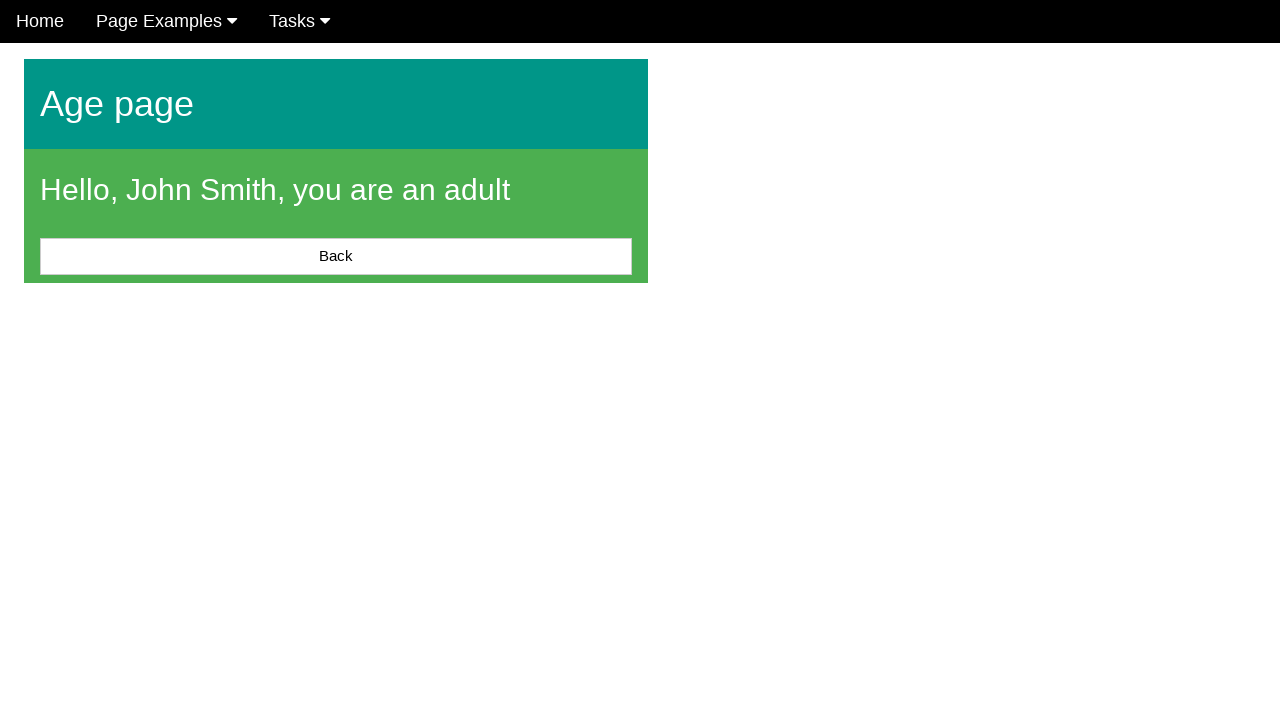